Tests explicit wait functionality by waiting for a price element to display "100", then clicking a book button, calculating a mathematical answer based on a page value, and submitting the result.

Starting URL: http://suninjuly.github.io/explicit_wait2.html

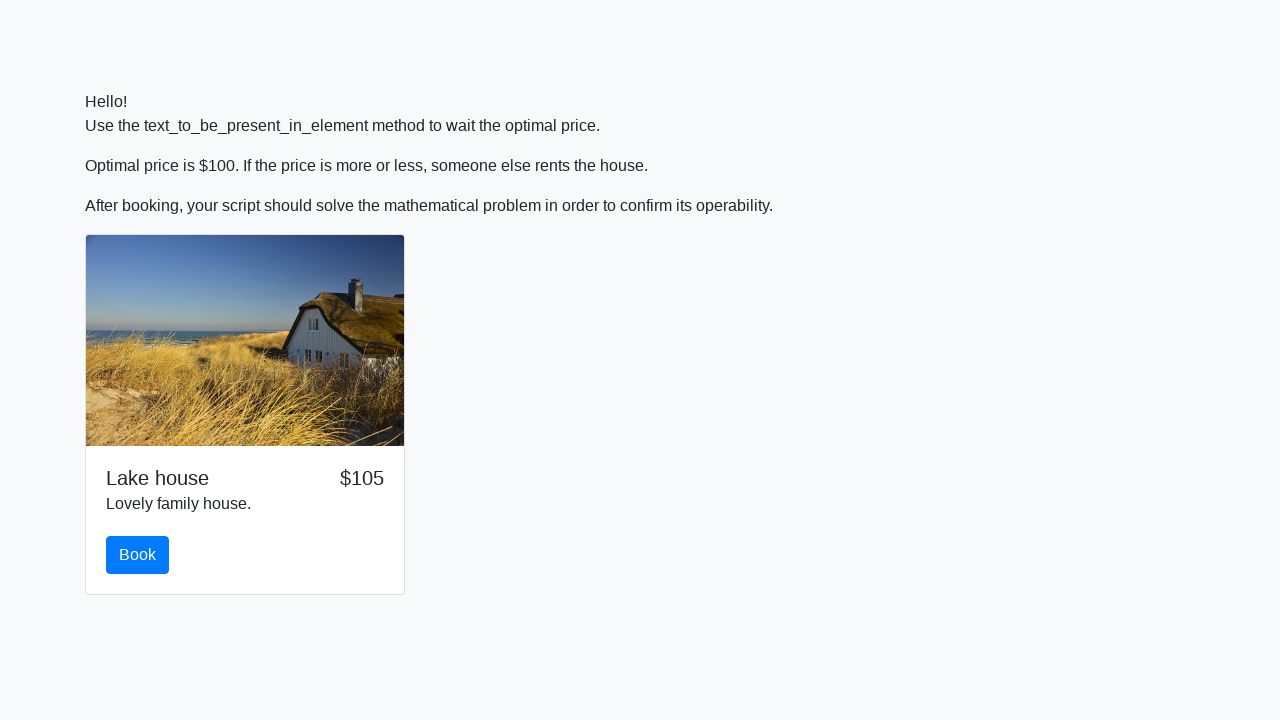

Waited for price element to display '100'
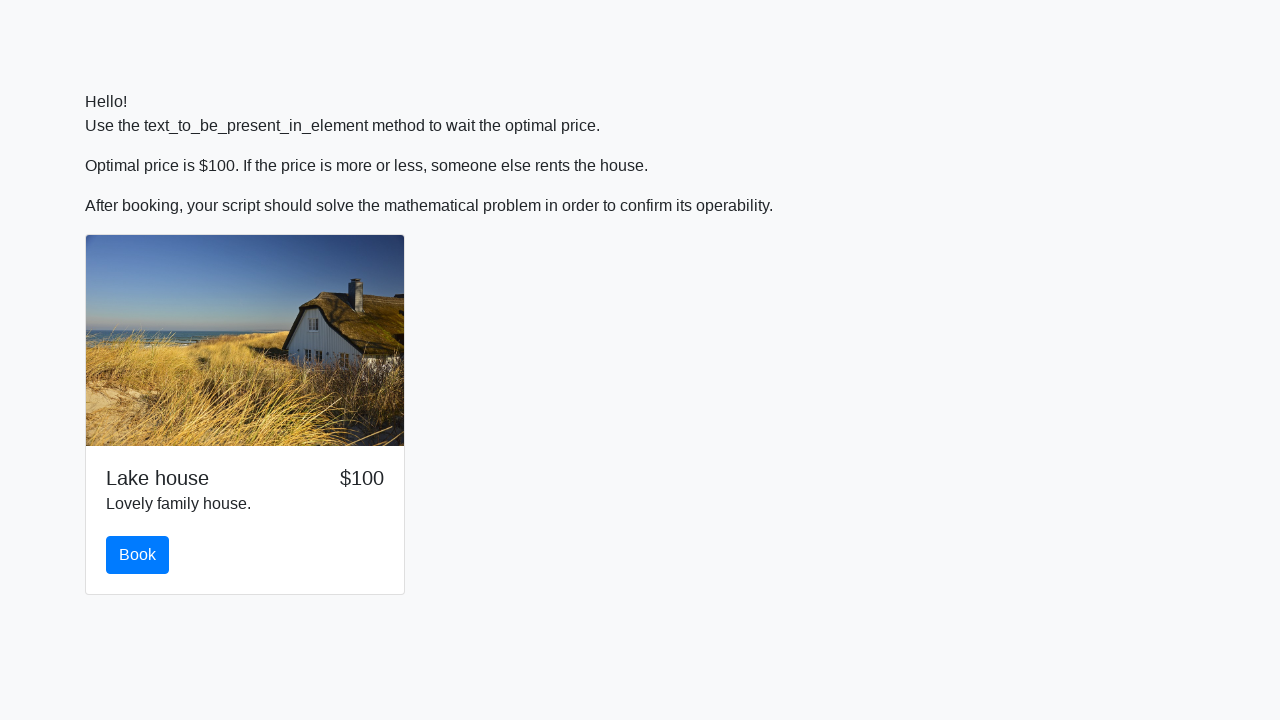

Clicked the book button at (138, 555) on button#book
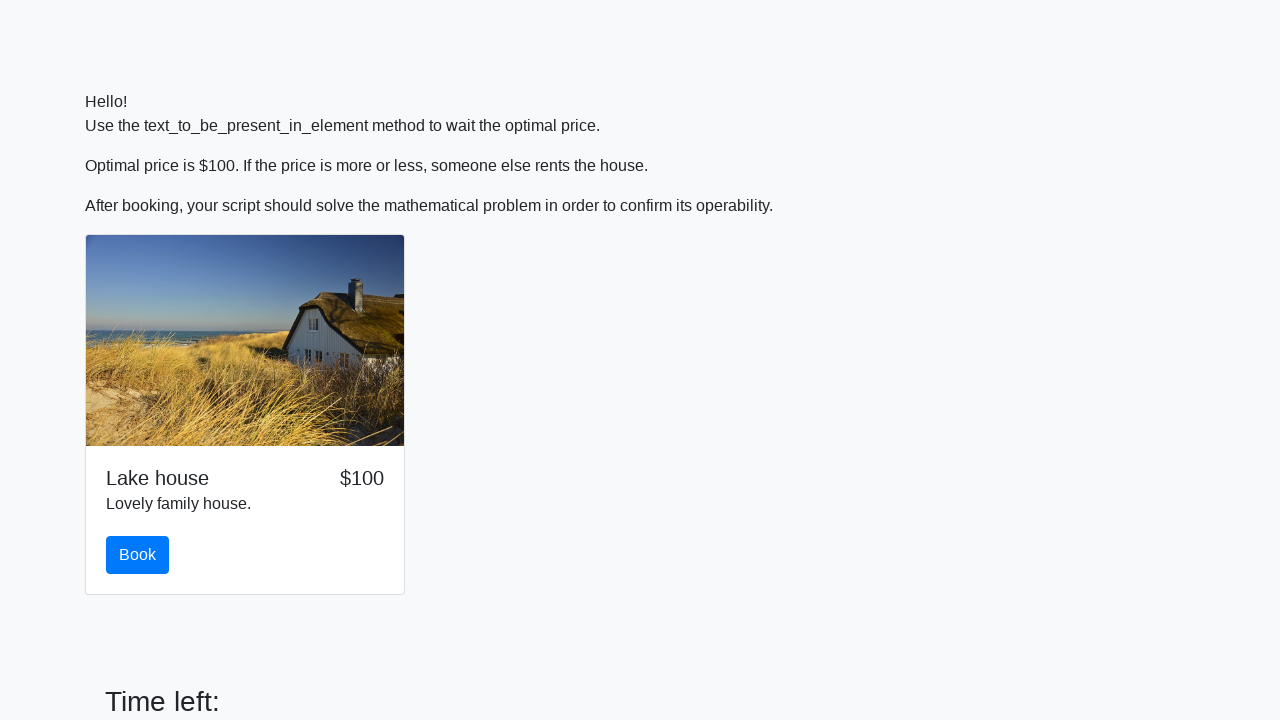

Waited 1 second for page to update
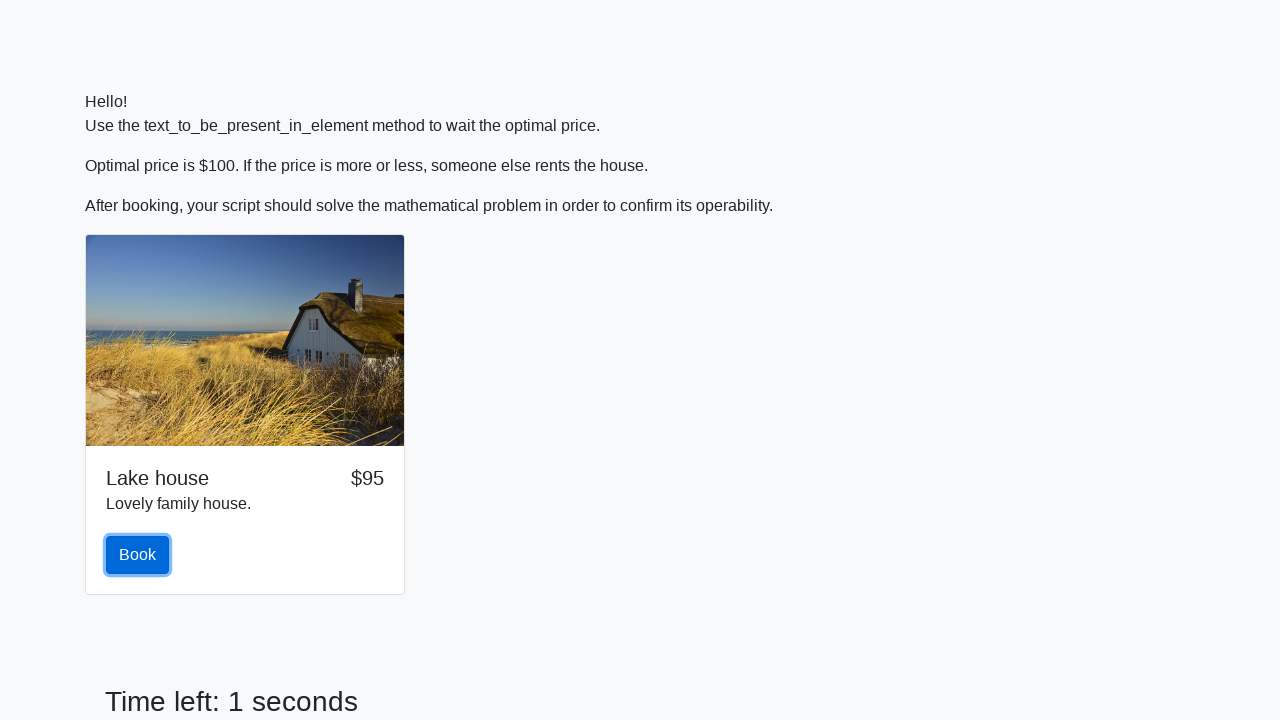

Retrieved input value from page: 312
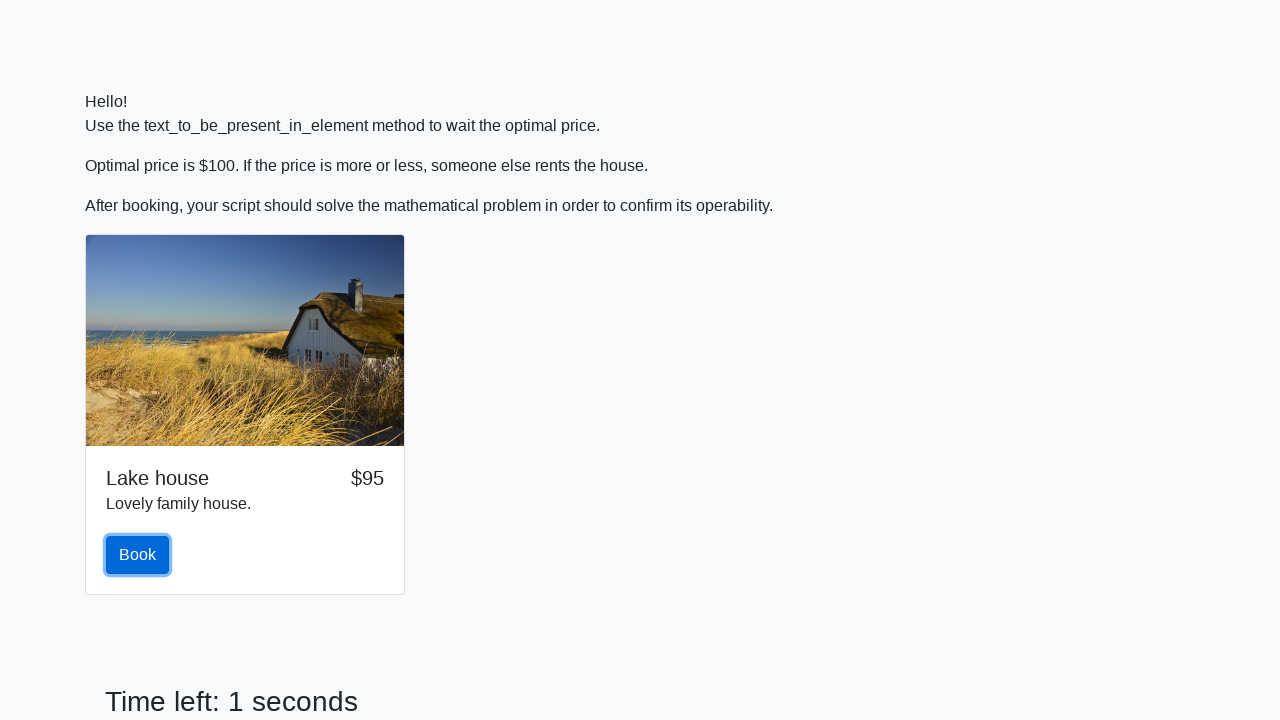

Calculated mathematical answer: 2.3007331501446413
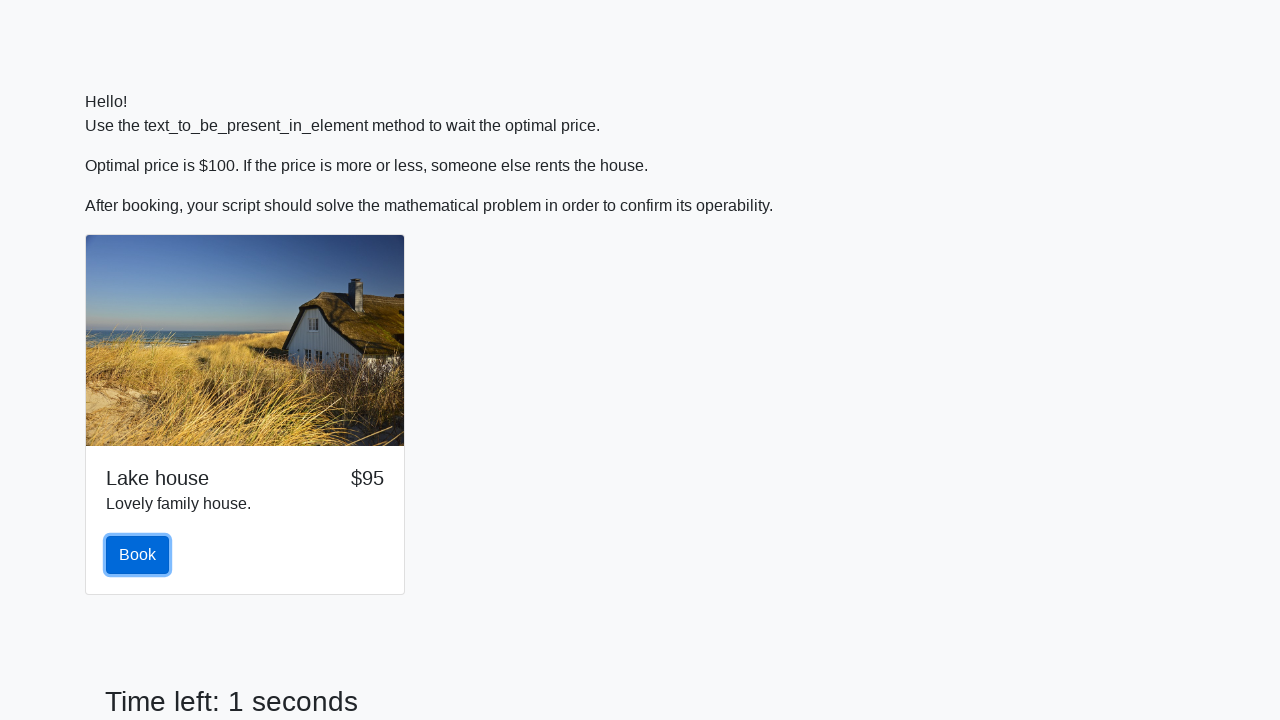

Filled answer field with calculated result: 2.3007331501446413 on #answer
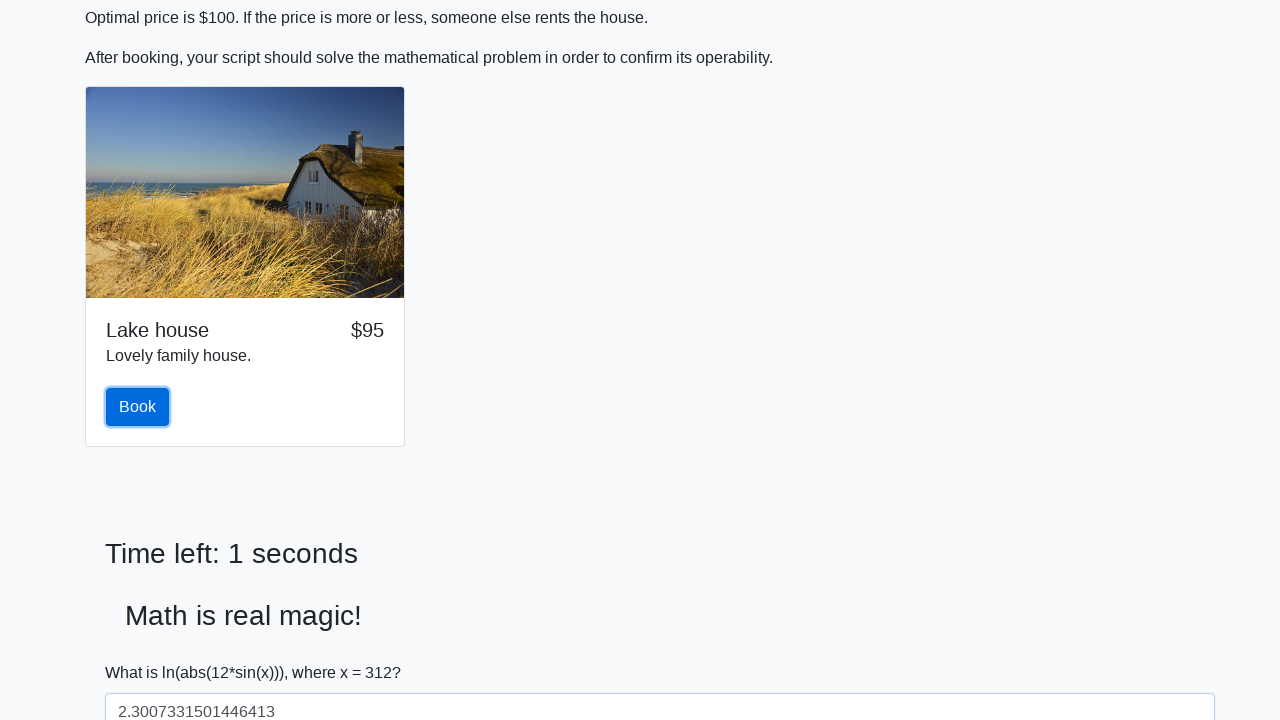

Clicked the Submit button at (143, 651) on button:has-text('Submit')
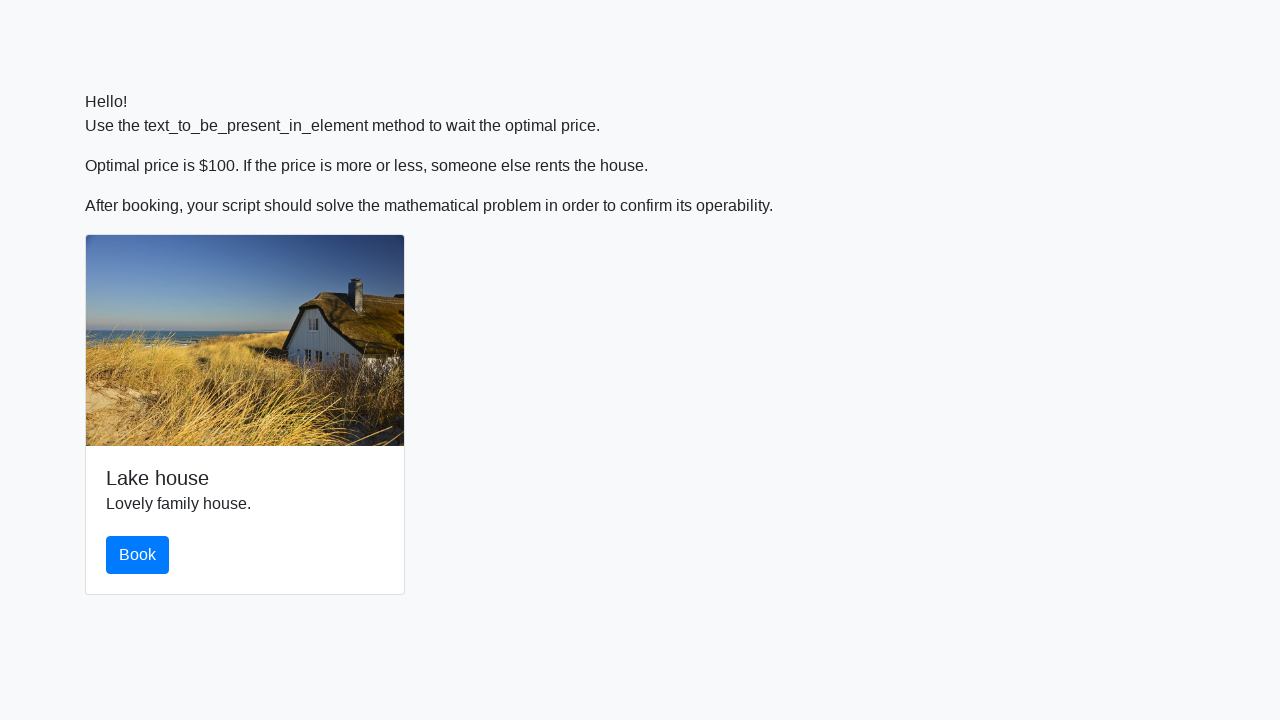

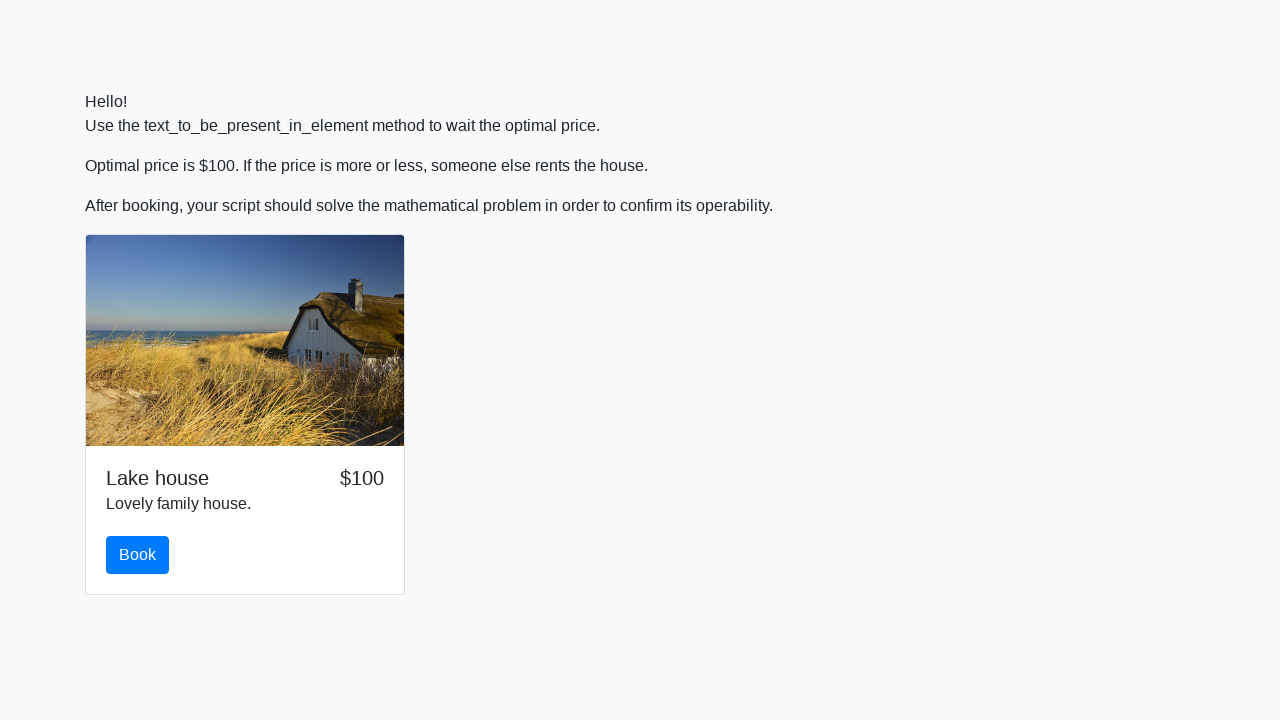